Performs a double-click action on the double-click button element.

Starting URL: https://demoqa.com/buttons

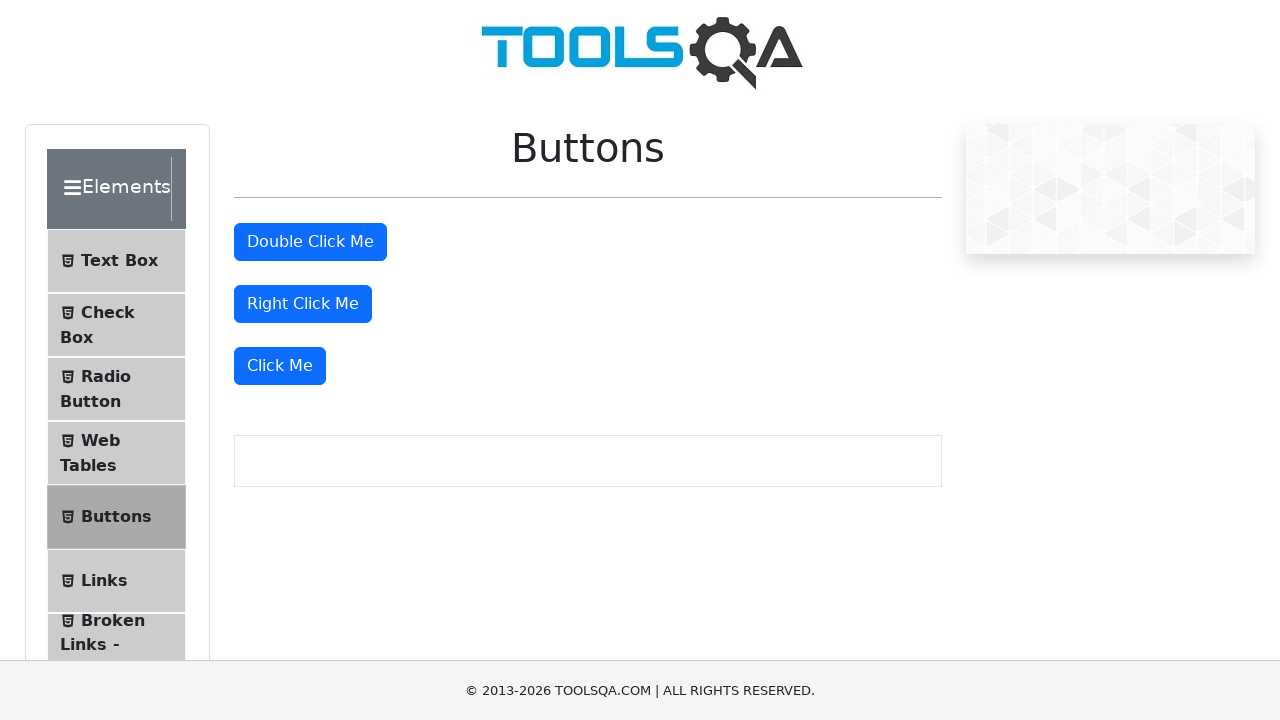

Double-clicked on the double-click button element at (310, 242) on #doubleClickBtn
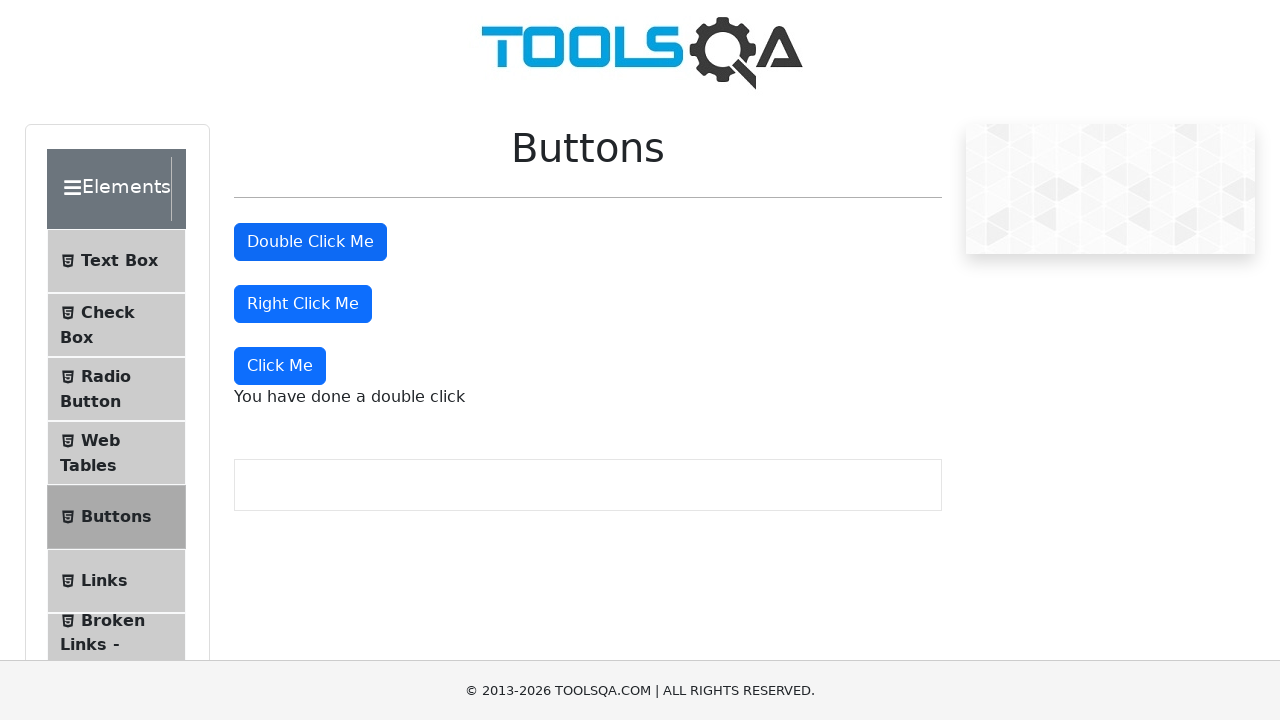

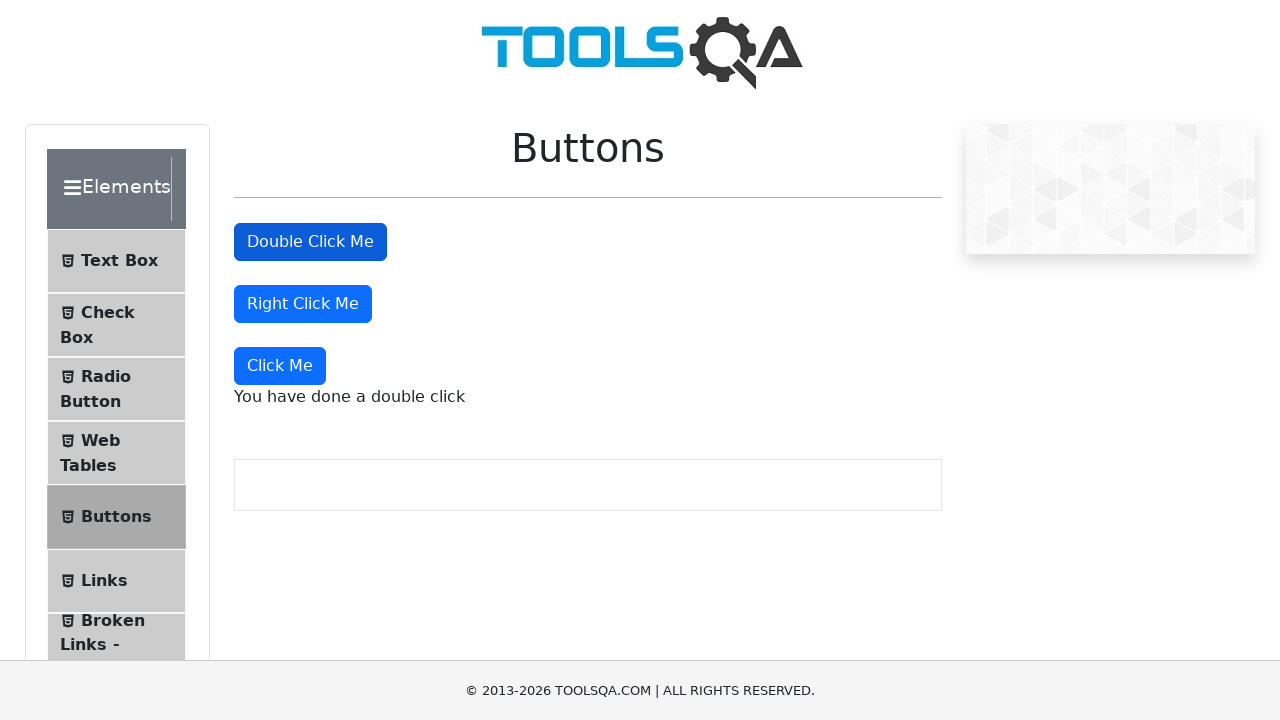